Navigates to W3Schools HTML tables page and verifies the customers table is present with rows and columns of data

Starting URL: https://www.w3schools.com/html/html_tables.asp

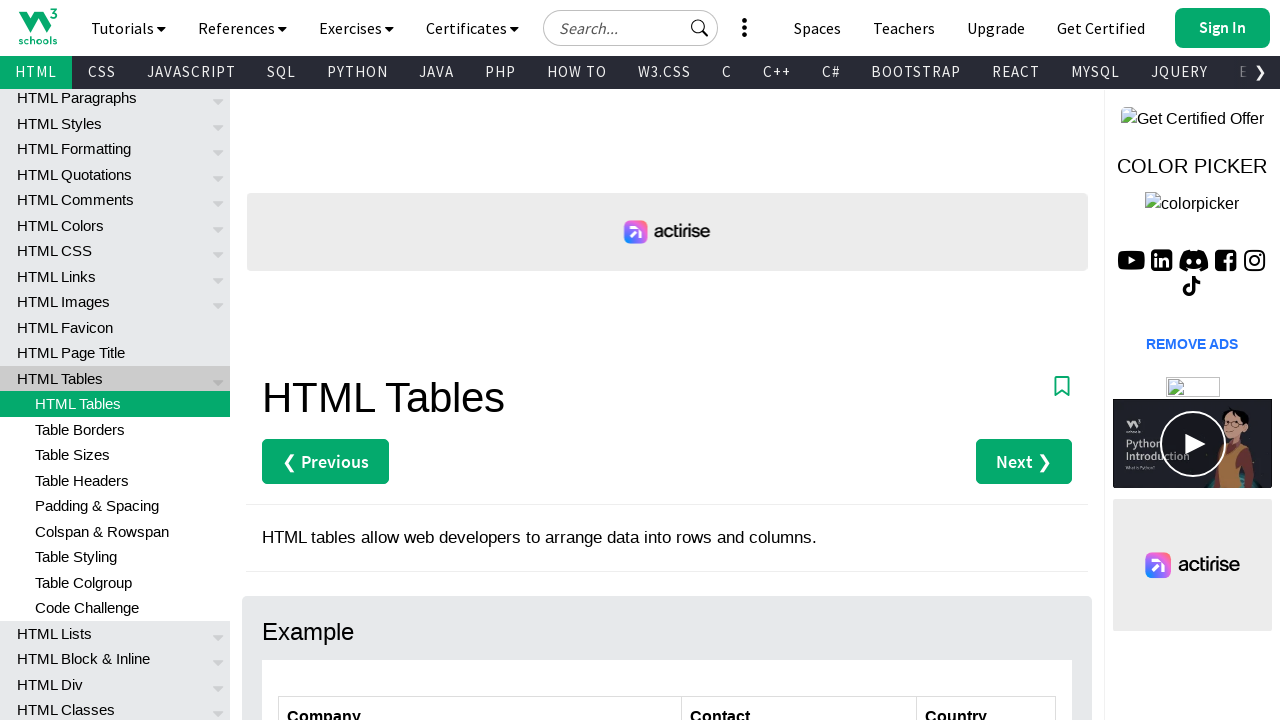

Navigated to W3Schools HTML tables page
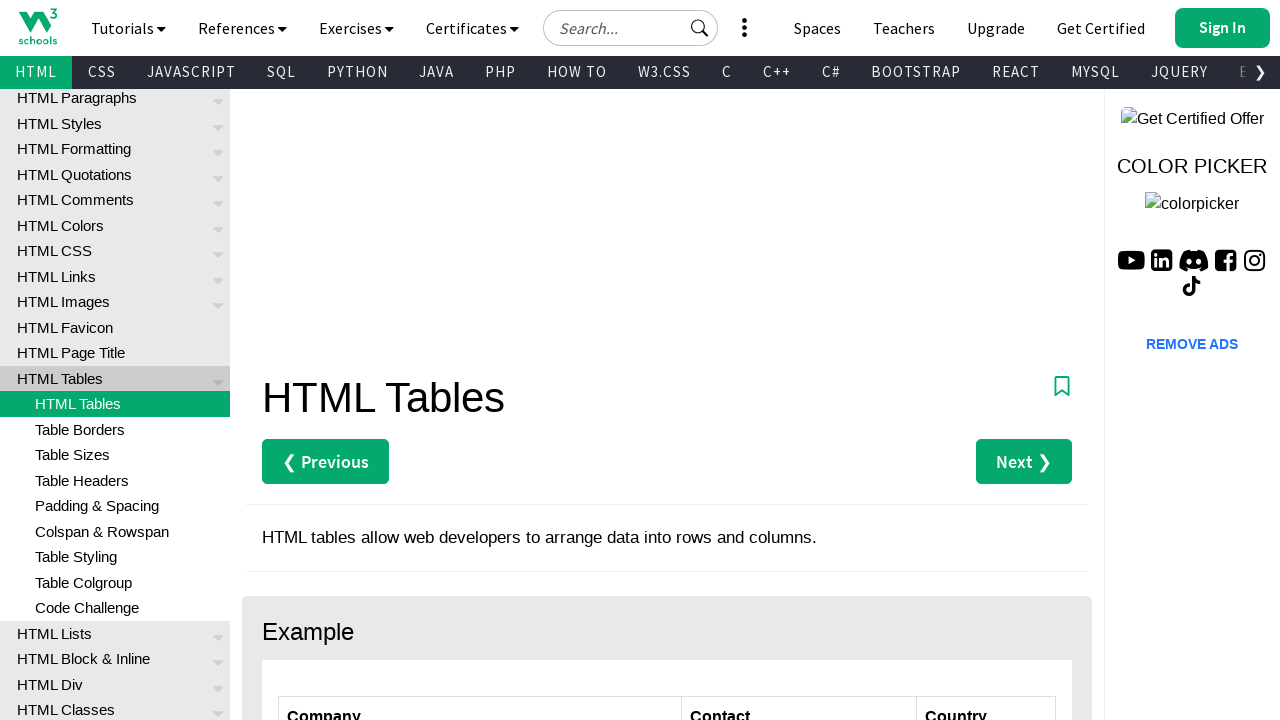

Customers table loaded and is visible
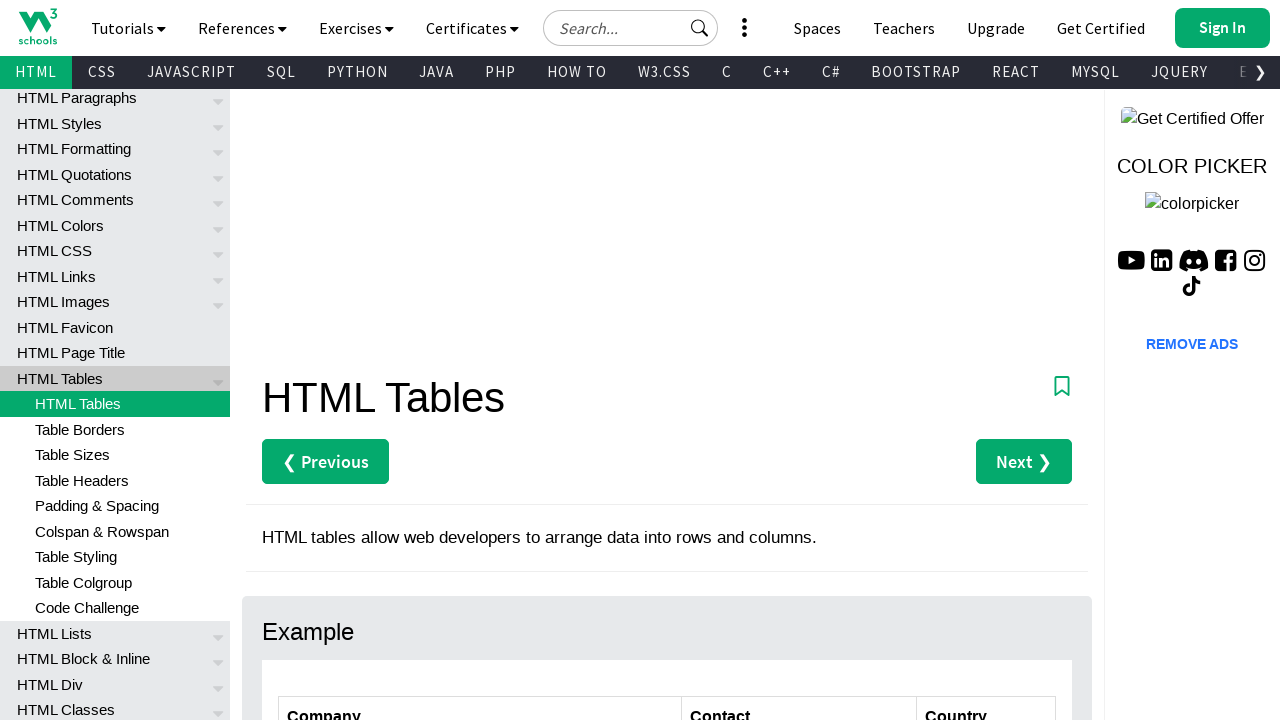

Retrieved cell value from row 2, column 2: 'Maria Anders'
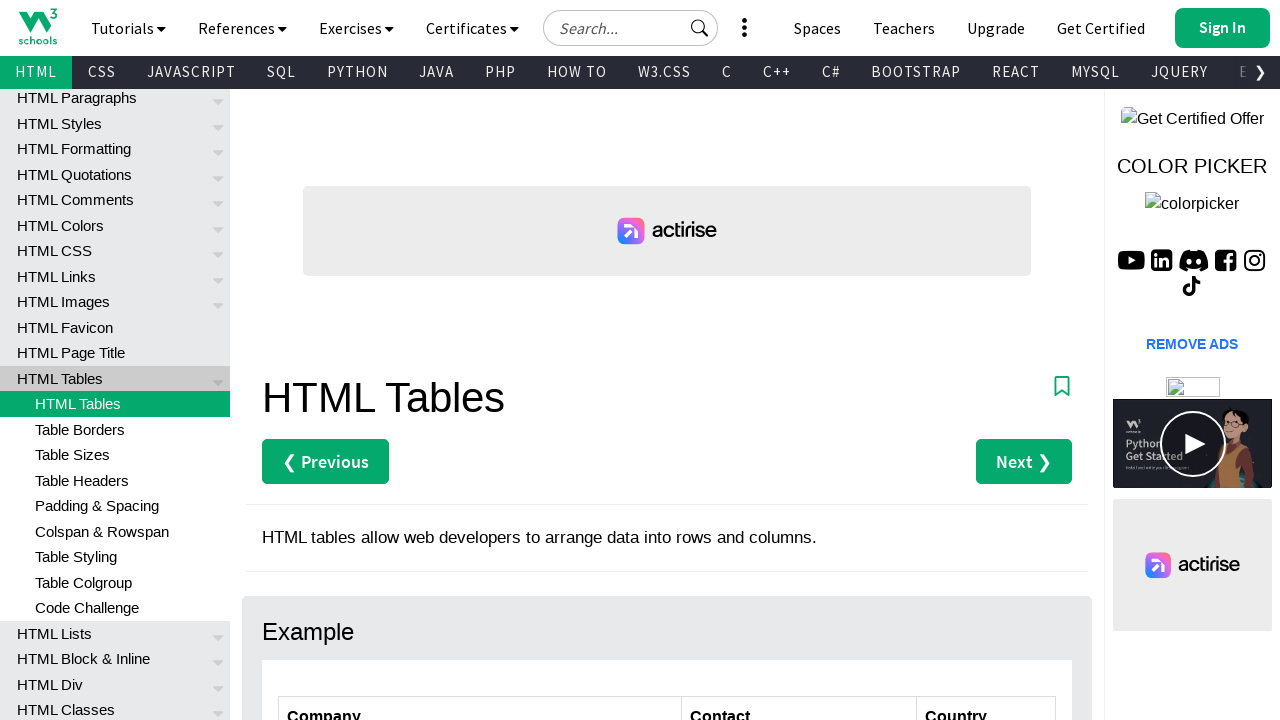

Confirmed table has rows
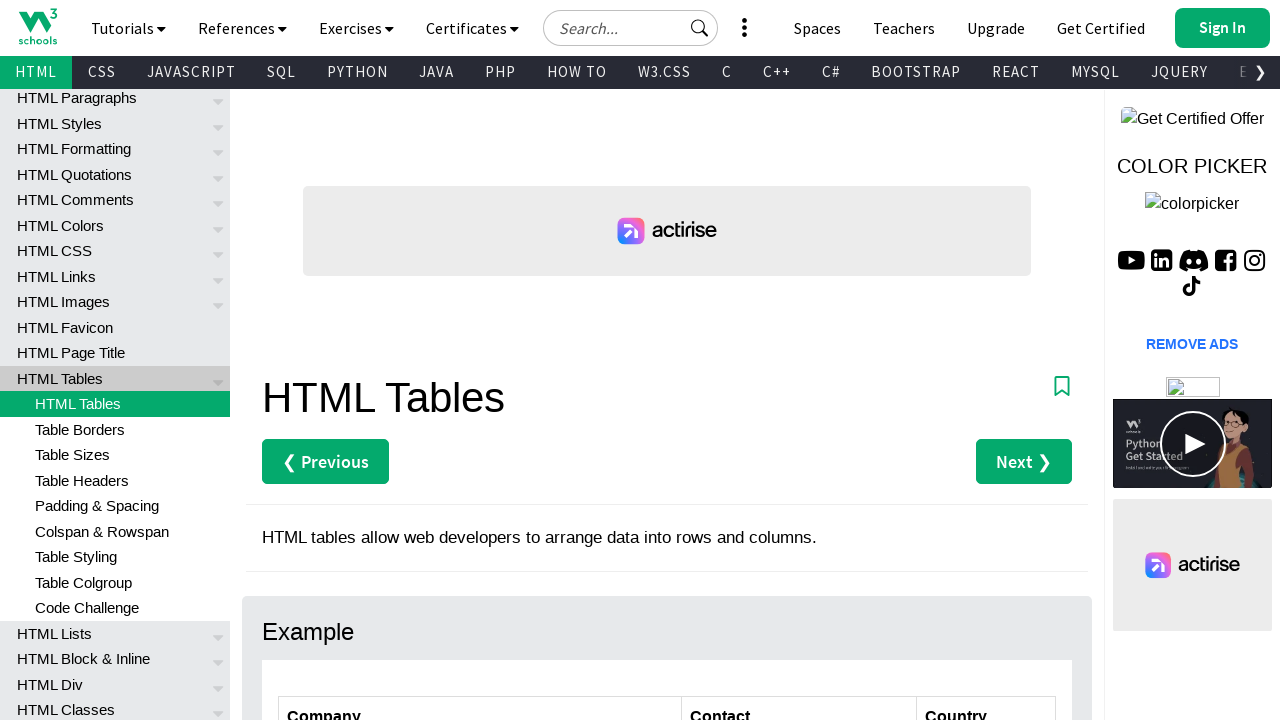

Confirmed table has header columns
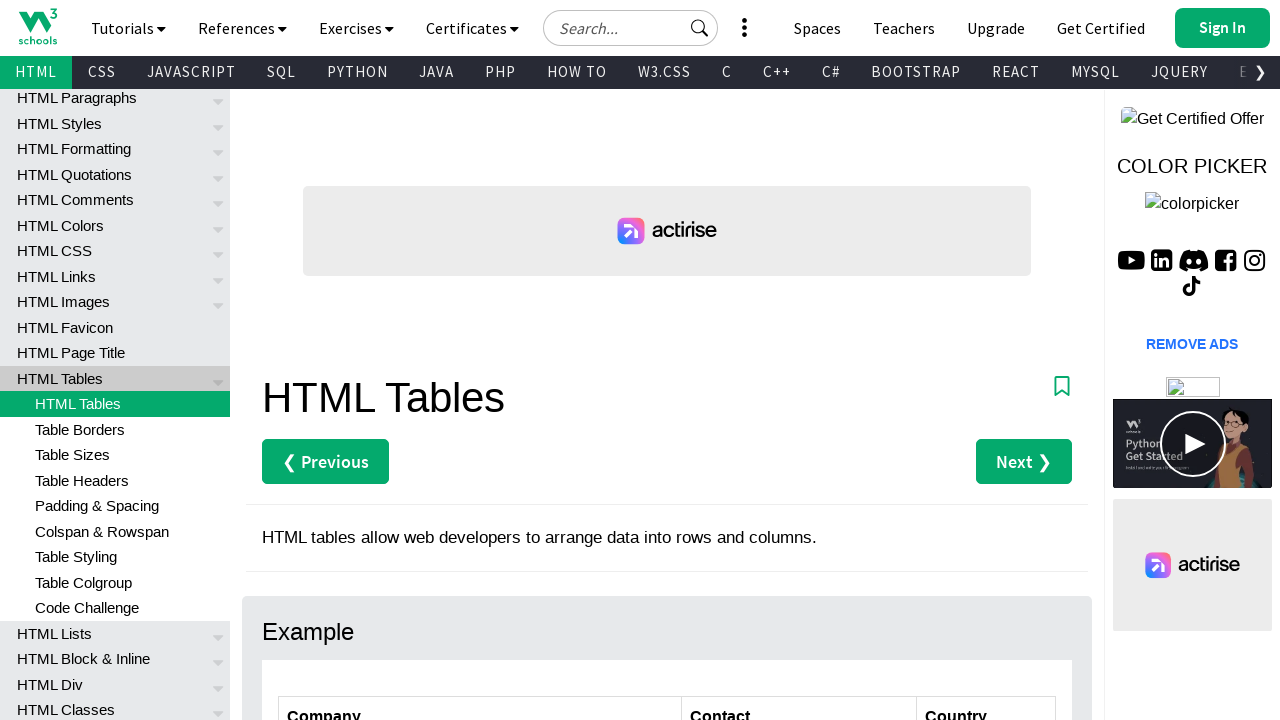

Clicked on a table cell to verify interactivity at (480, 360) on #customers tbody tr:nth-child(2) td:nth-child(1)
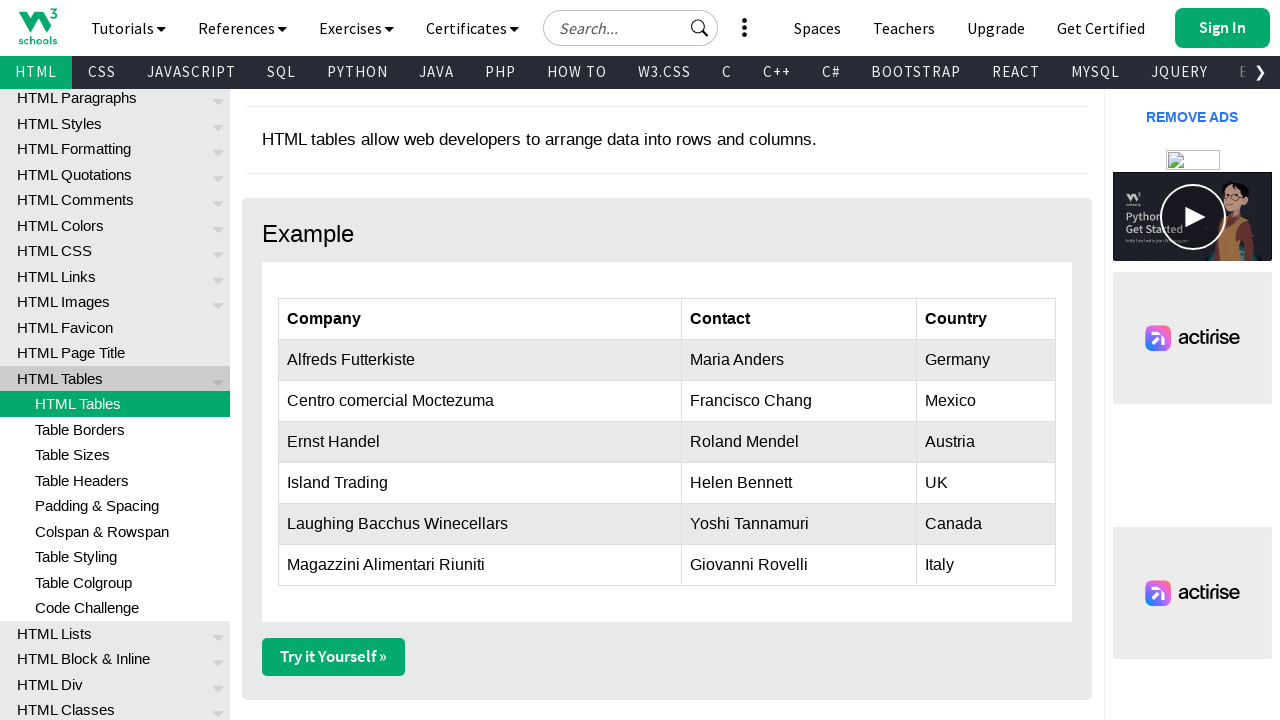

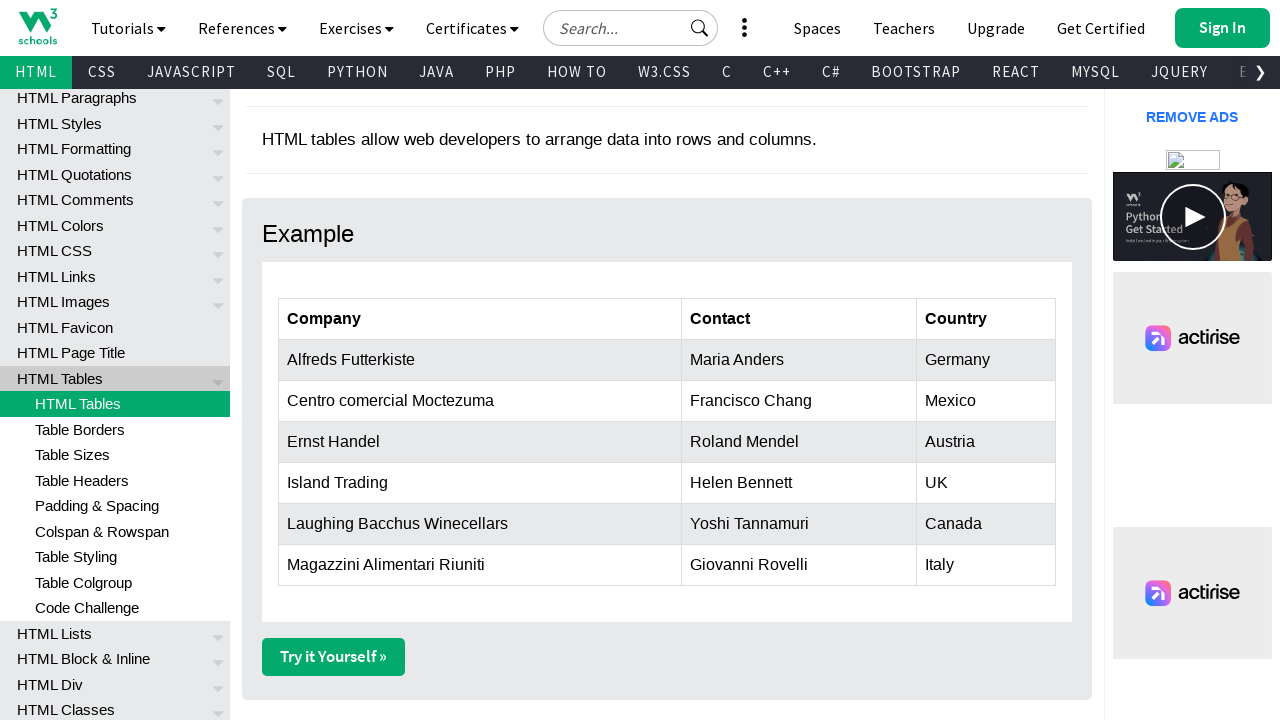